Tests window handling by clicking a link that opens a new window and then bringing the original page back to front

Starting URL: https://the-internet.herokuapp.com/windows

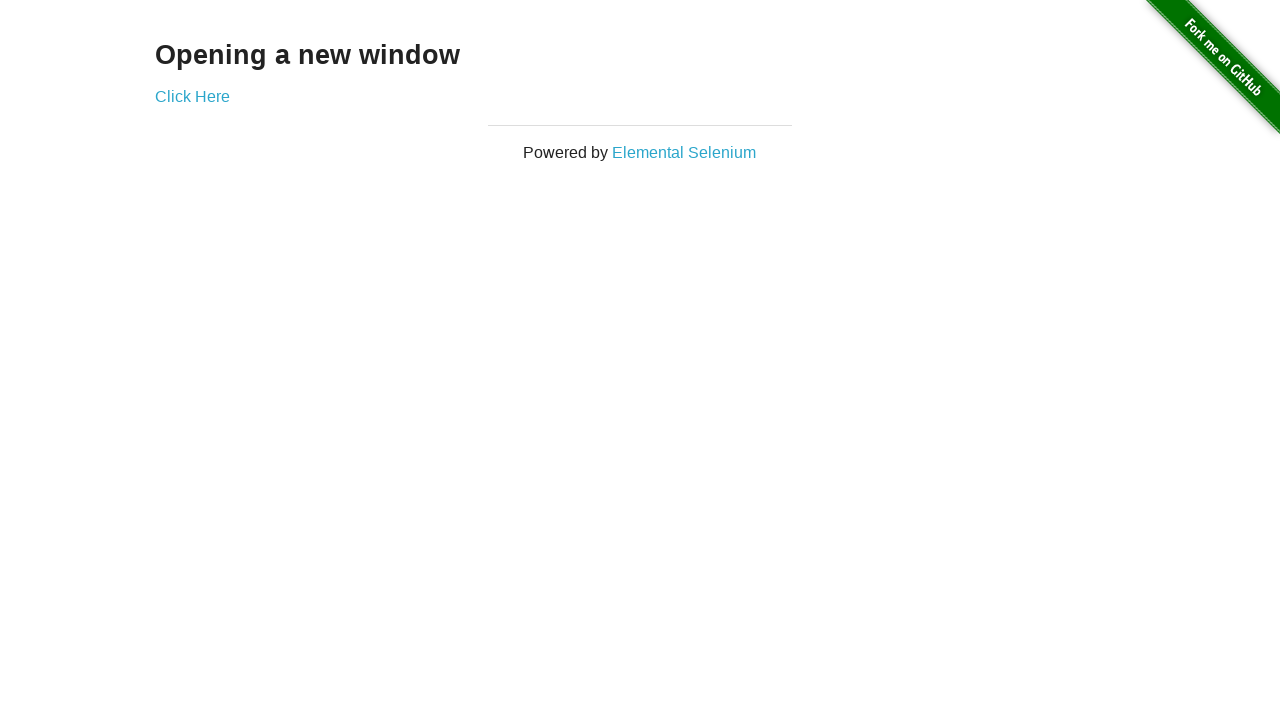

Clicked 'Click Here' link to open new window at (192, 96) on internal:role=link[name="Click Here"i]
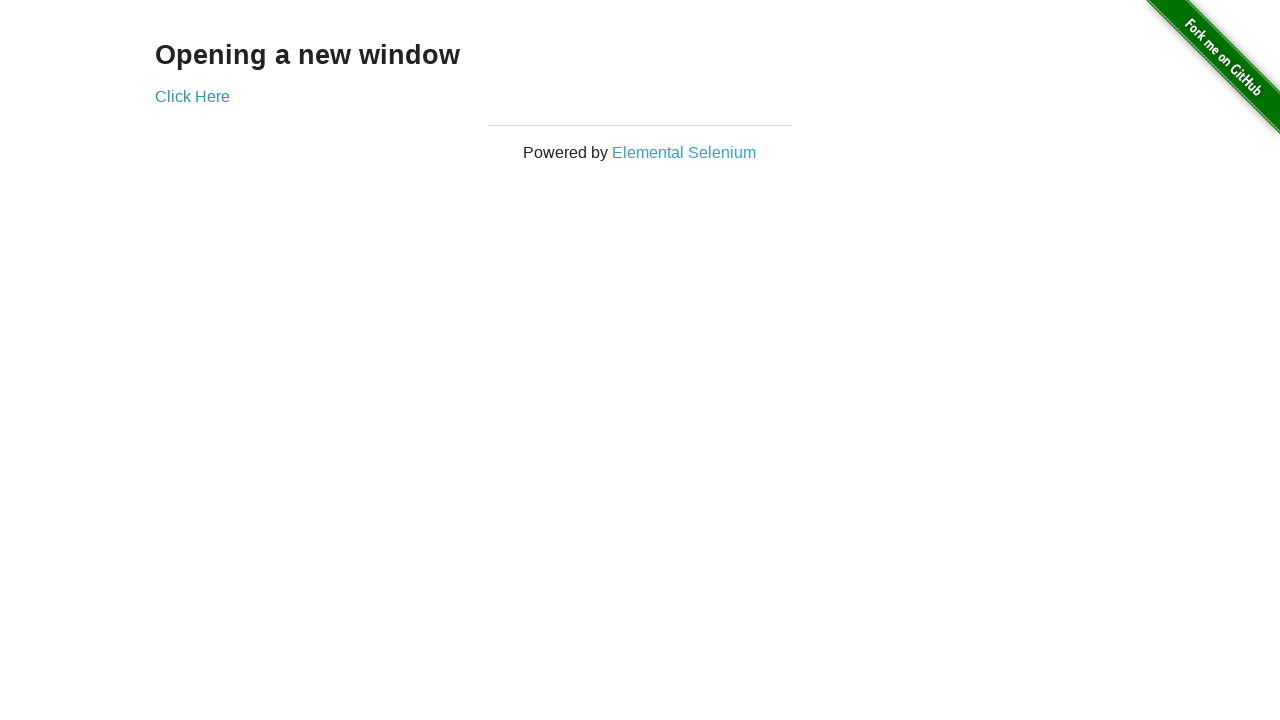

Brought original page back to front
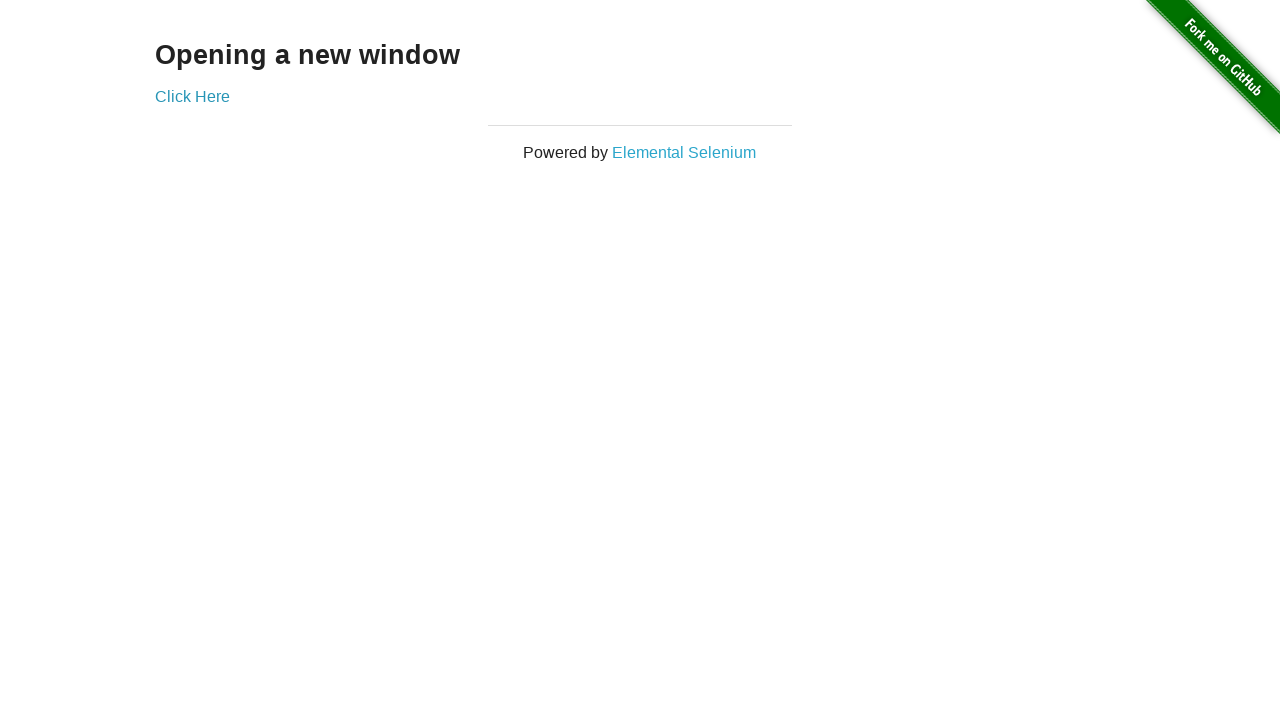

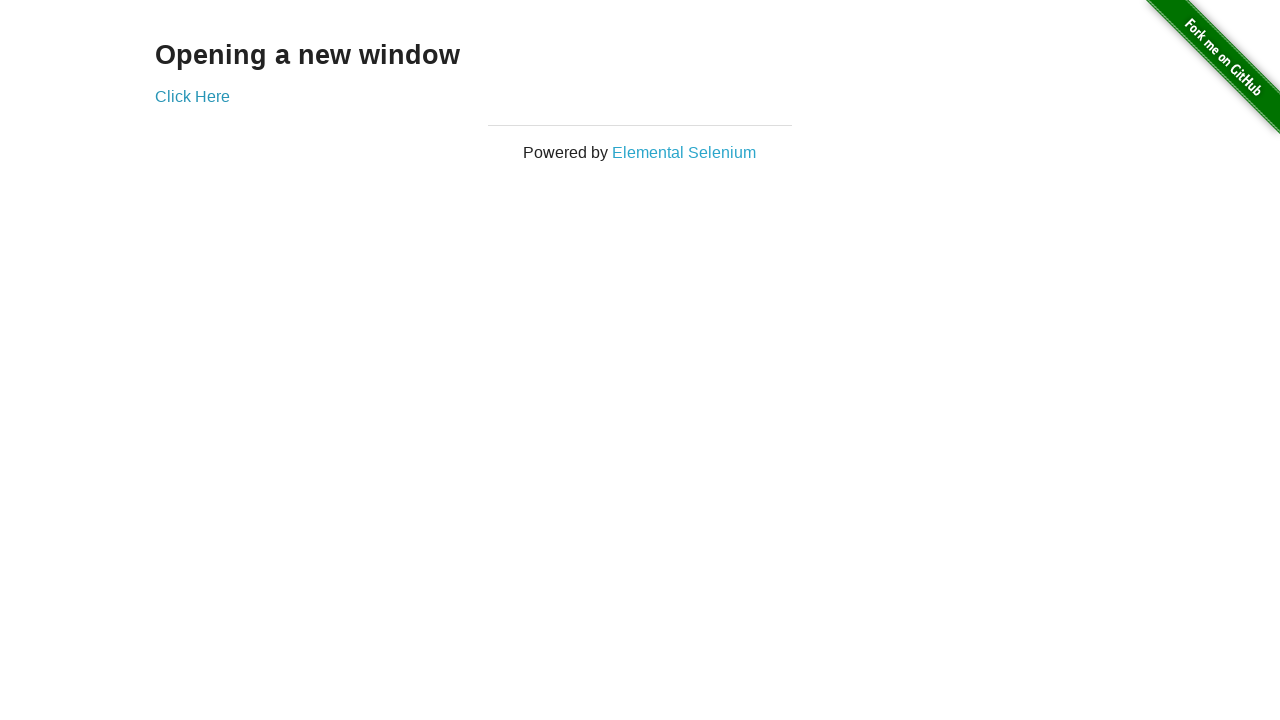